Tests browser window functionality by clicking the New Window Message button, switching to the new message window, closing it, and returning to the main window

Starting URL: https://demoqa.com/browser-windows

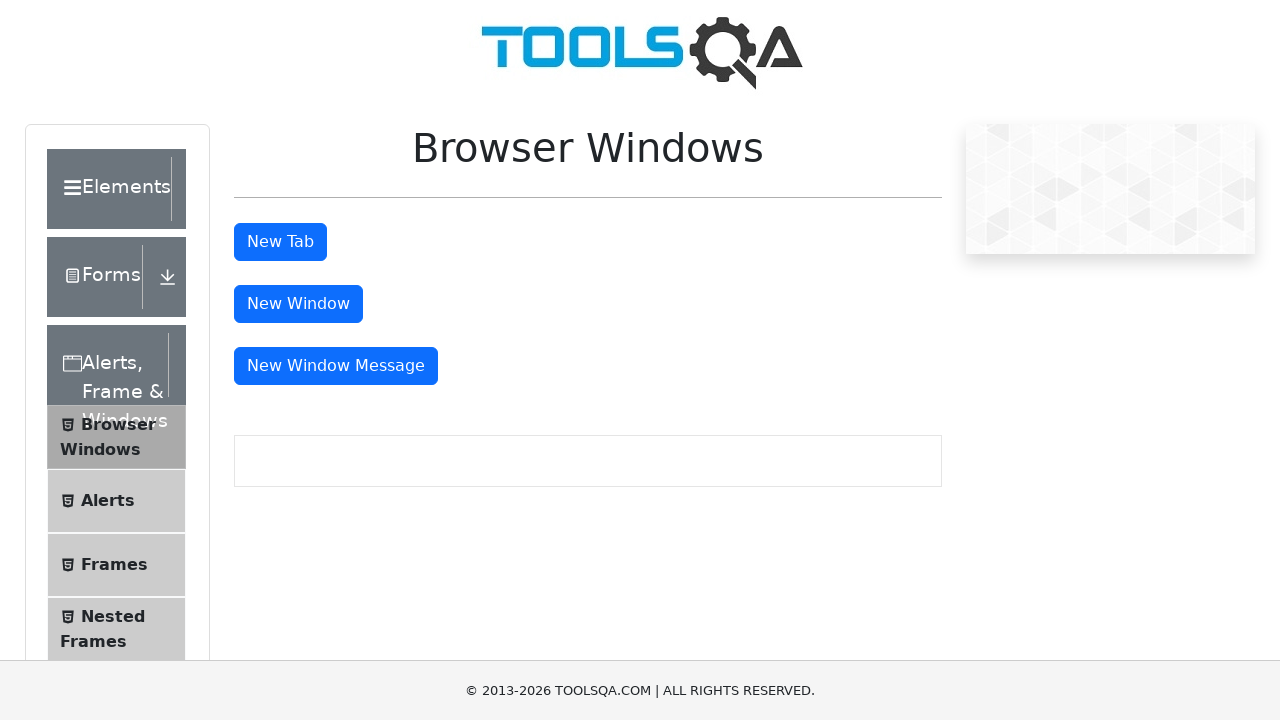

Clicked New Window Message button to open popup at (336, 366) on #messageWindowButton
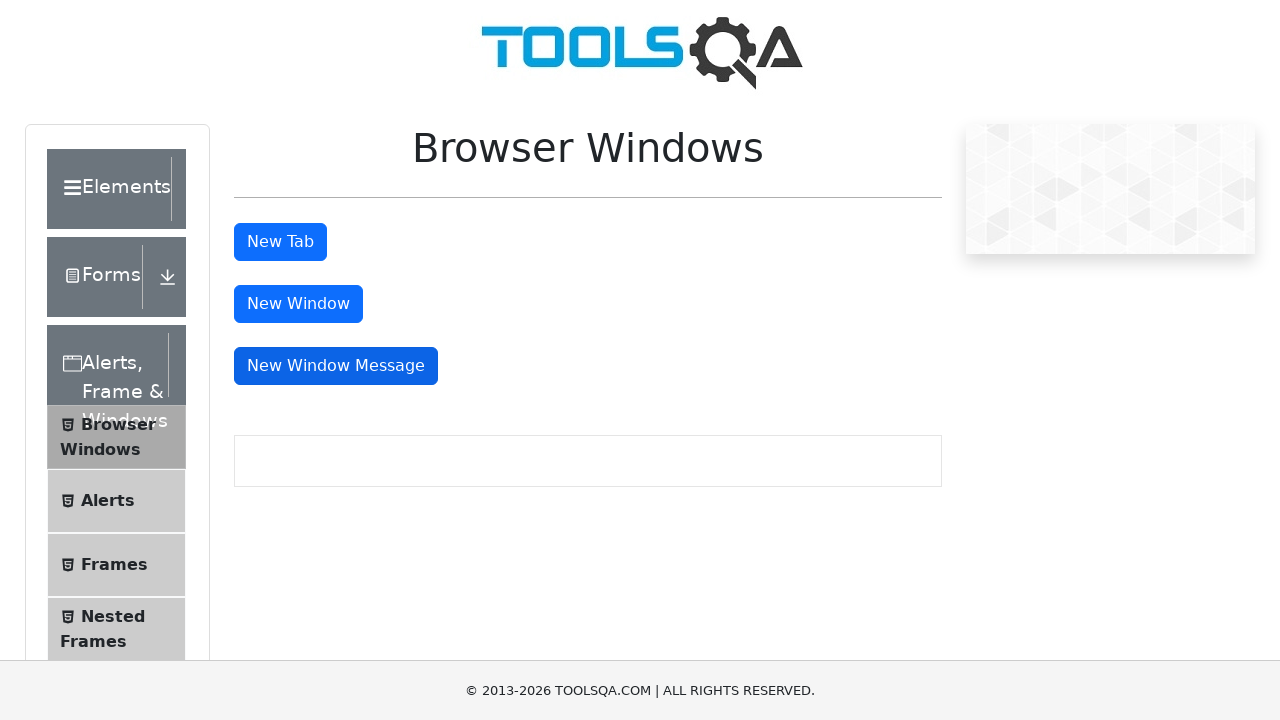

Captured new popup window reference
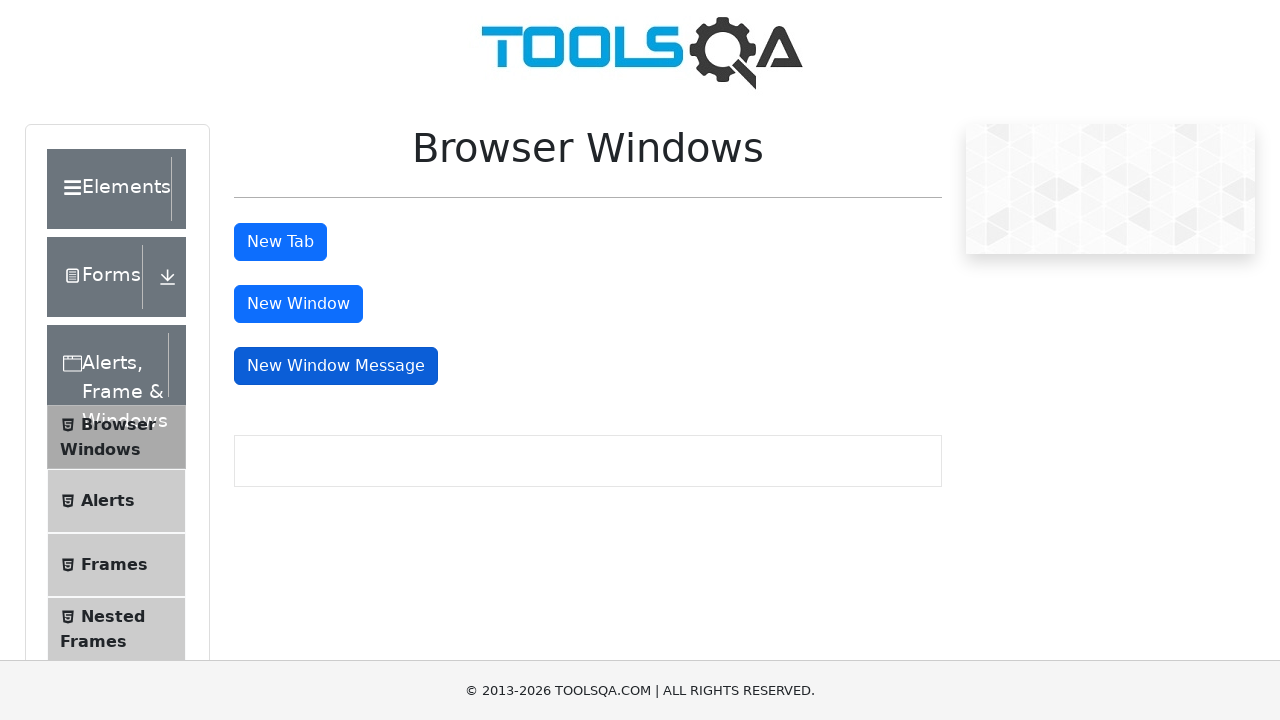

New message window loaded completely
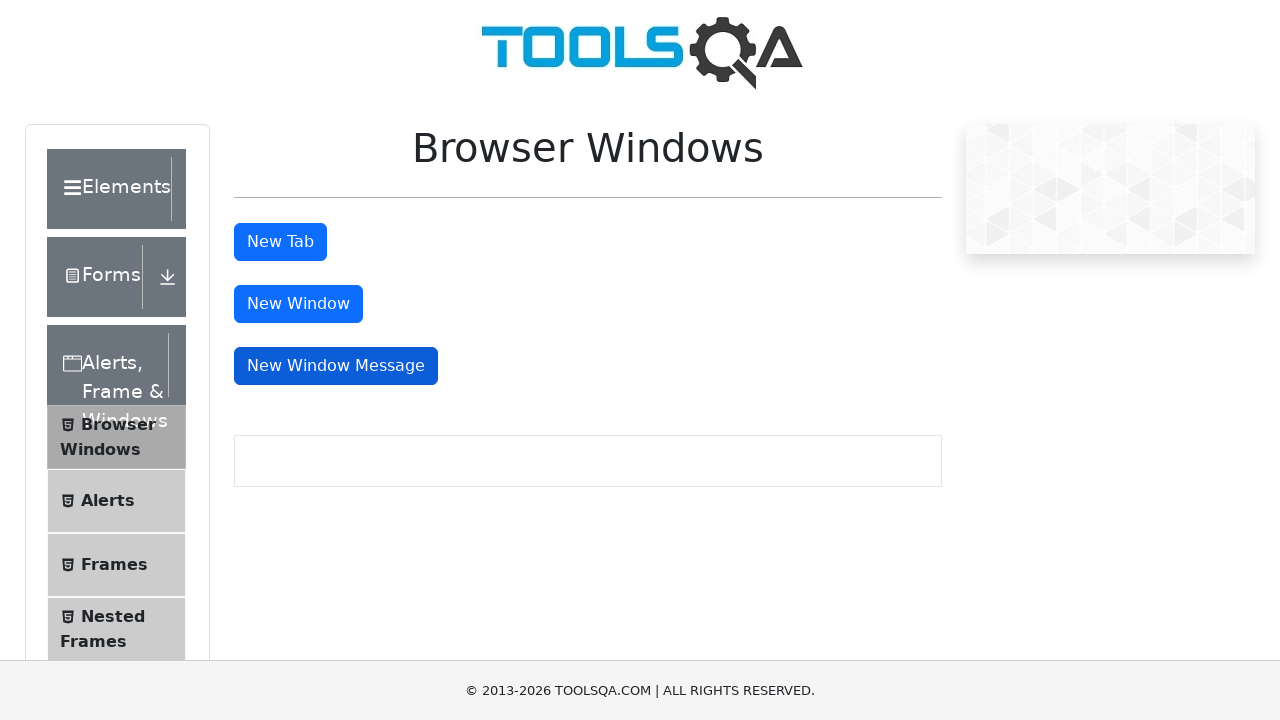

Closed the new message window
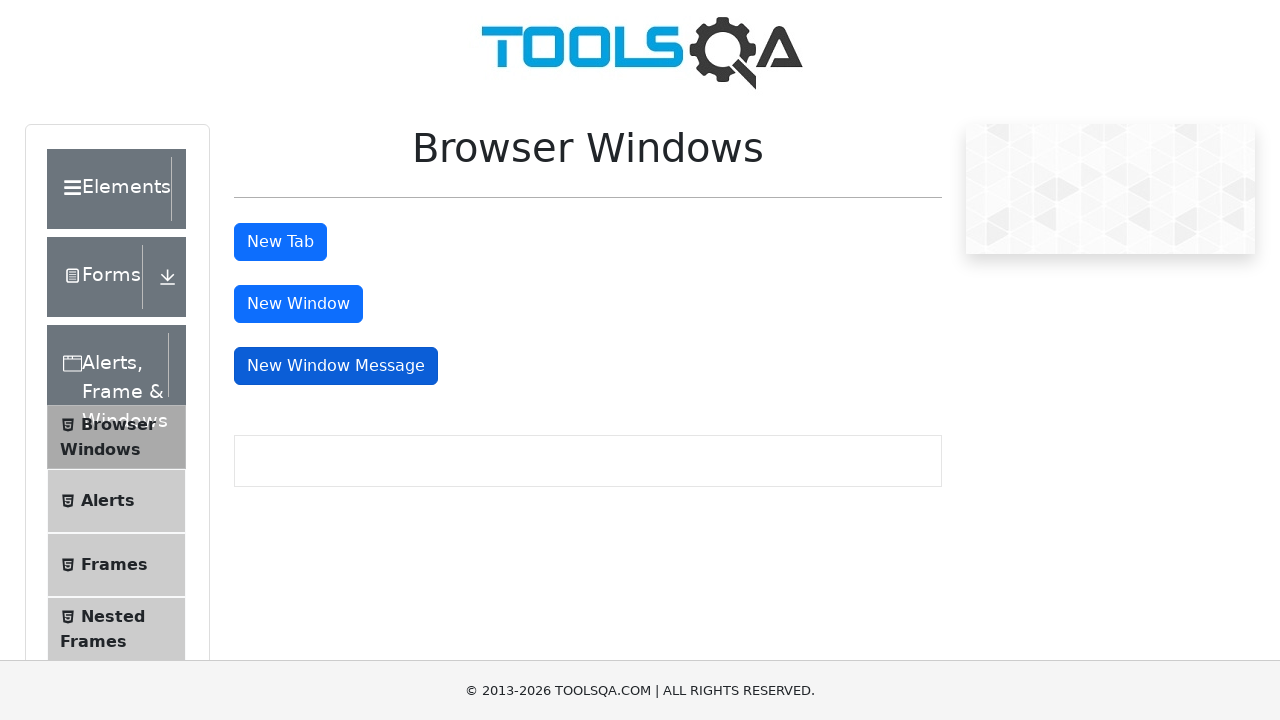

Verified return to main window - New Window Message button is present
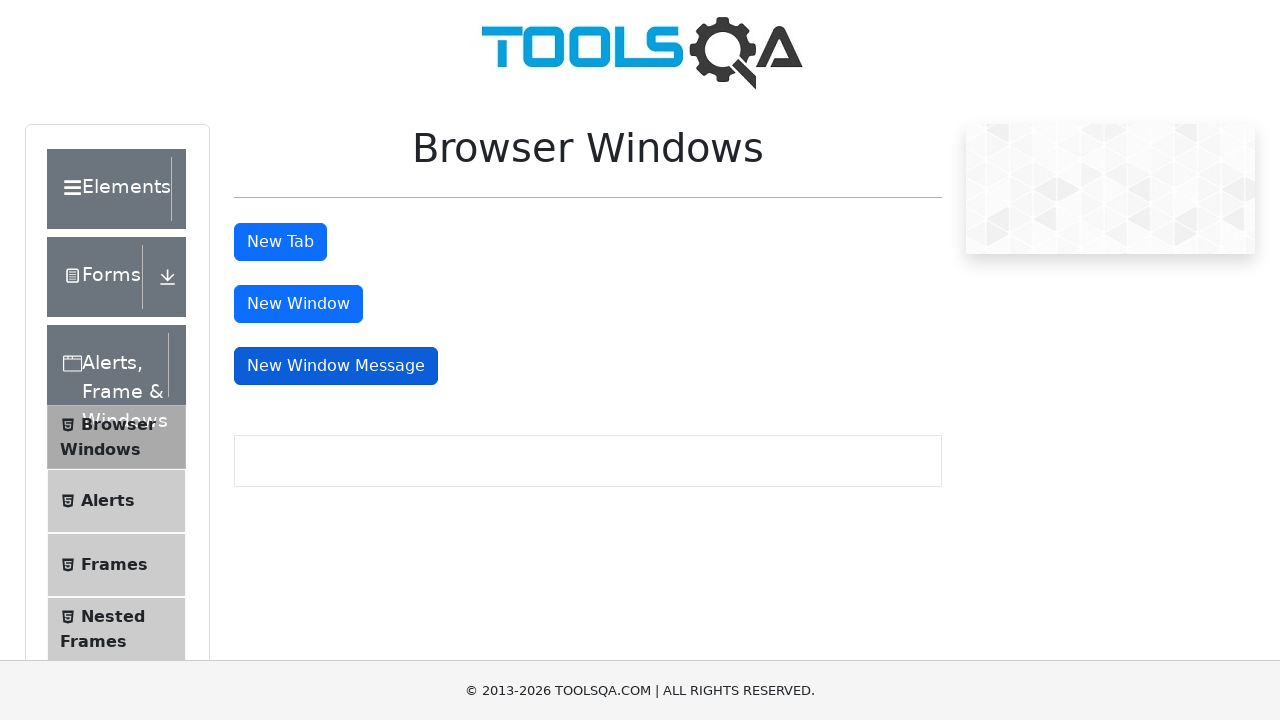

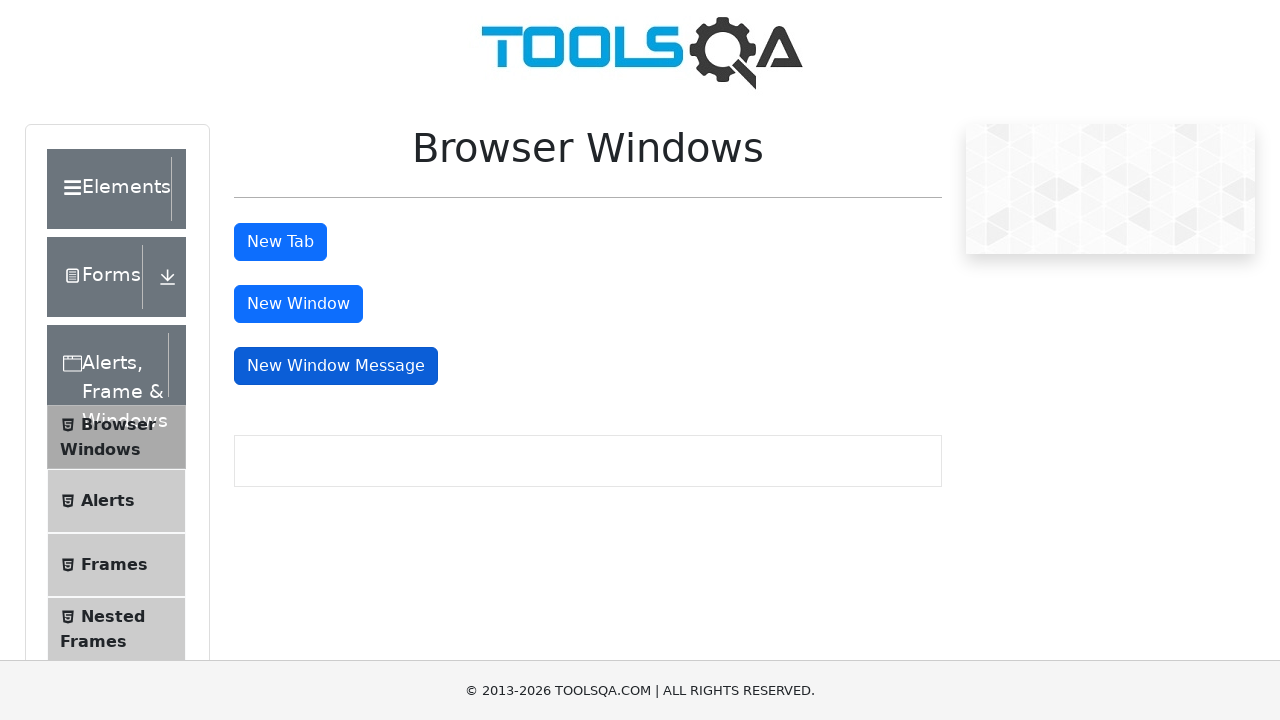